Tests sorting the Due column in ascending order using semantic class locators on table2, verifying values are numerically sorted

Starting URL: http://the-internet.herokuapp.com/tables

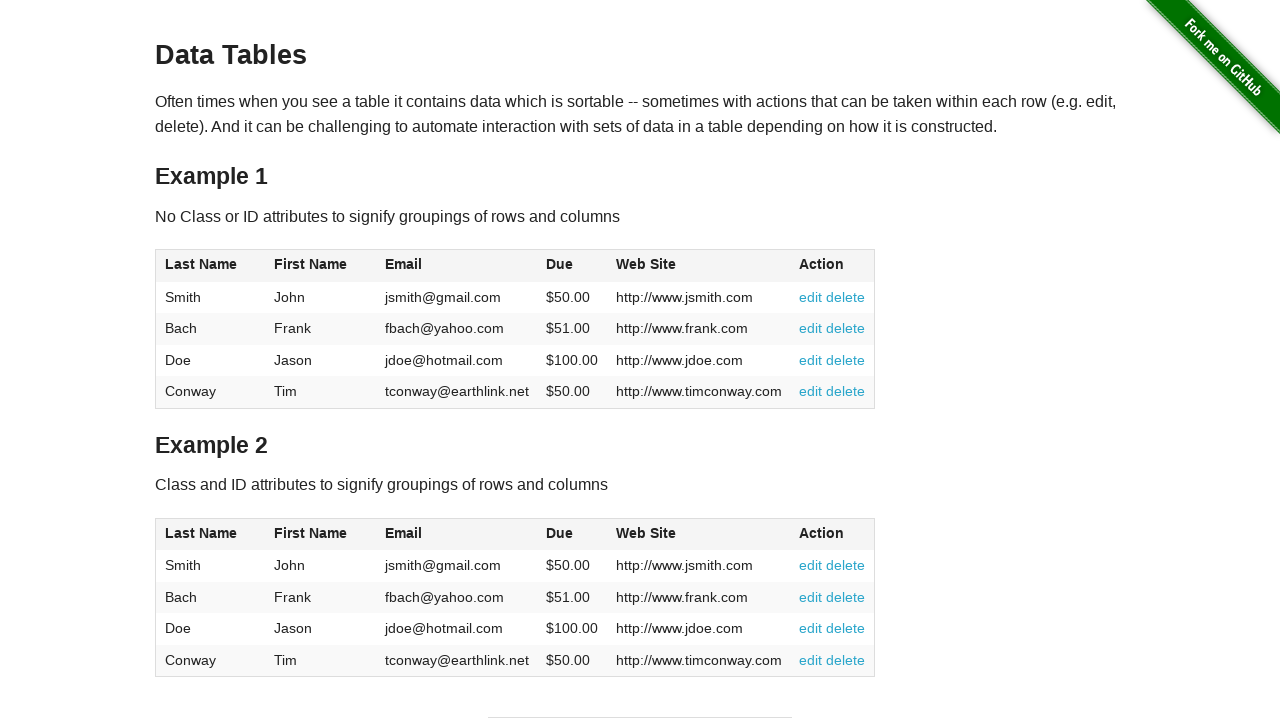

Clicked Due column header in table2 to sort at (560, 533) on #table2 thead .dues
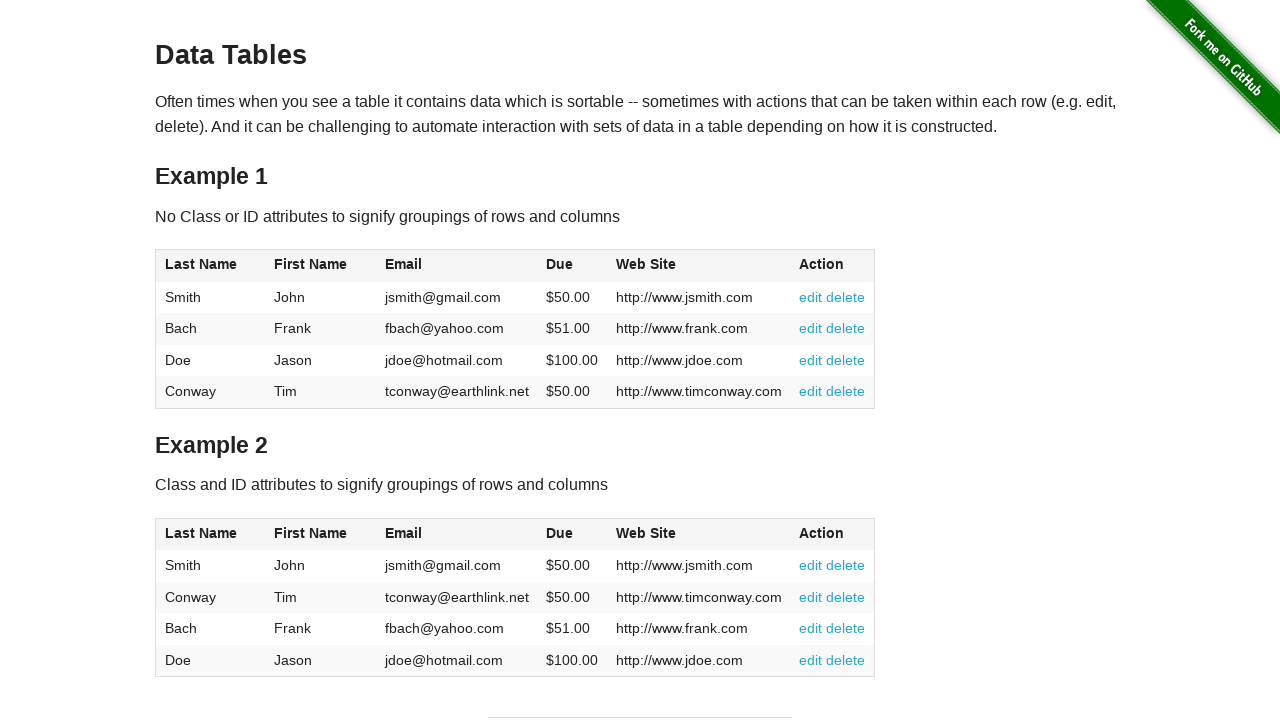

Waited for Due column cells to load in table2 tbody
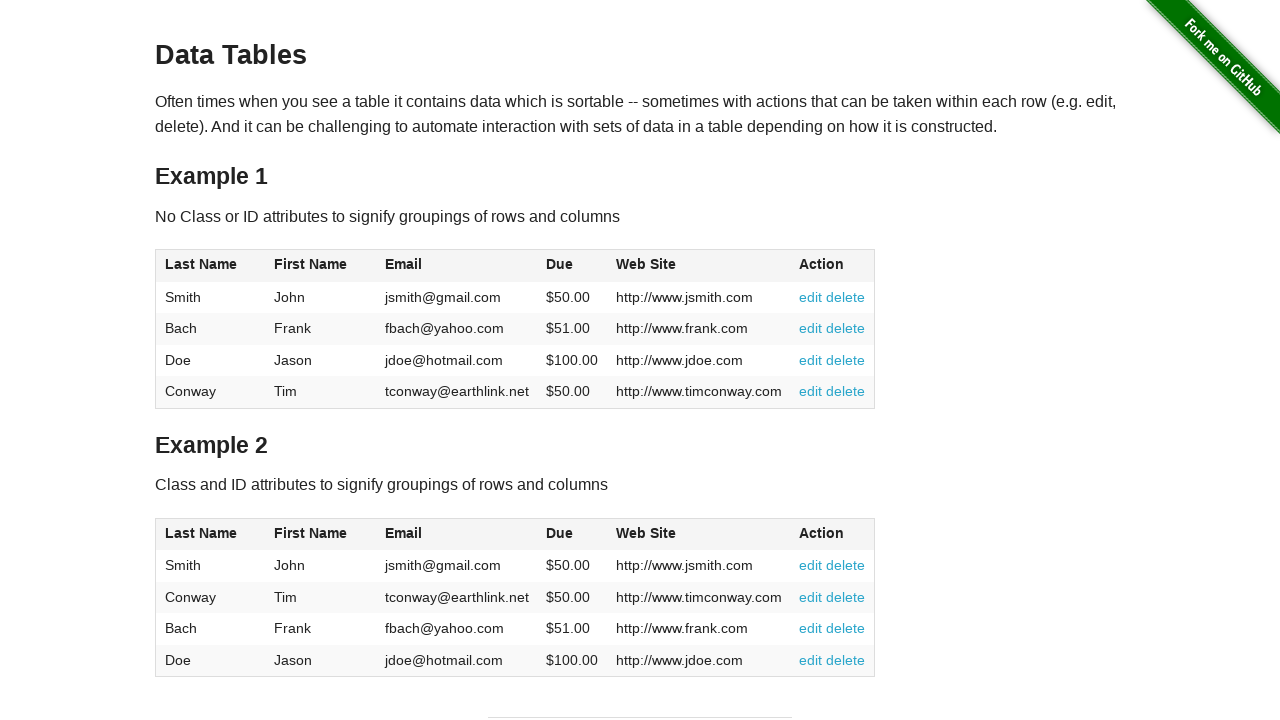

Retrieved all Due column elements from table2
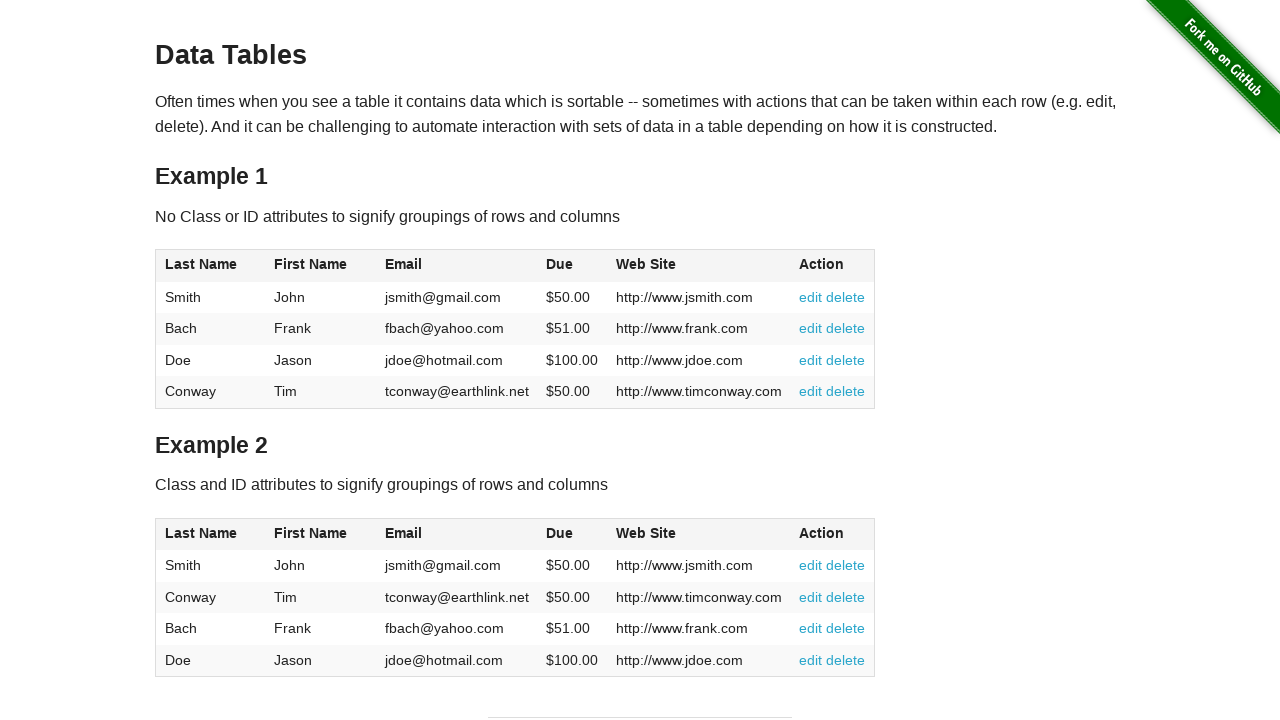

Extracted and converted Due values to numeric format
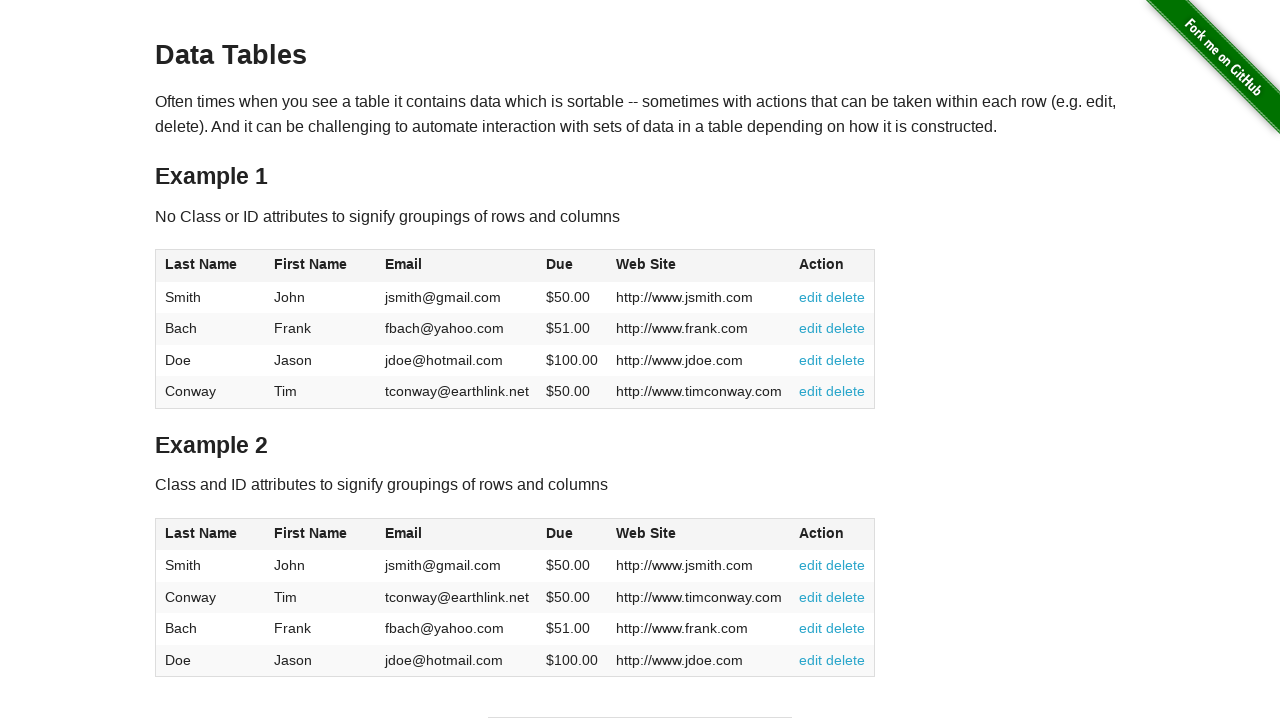

Verified that Due column values are sorted in ascending numeric order
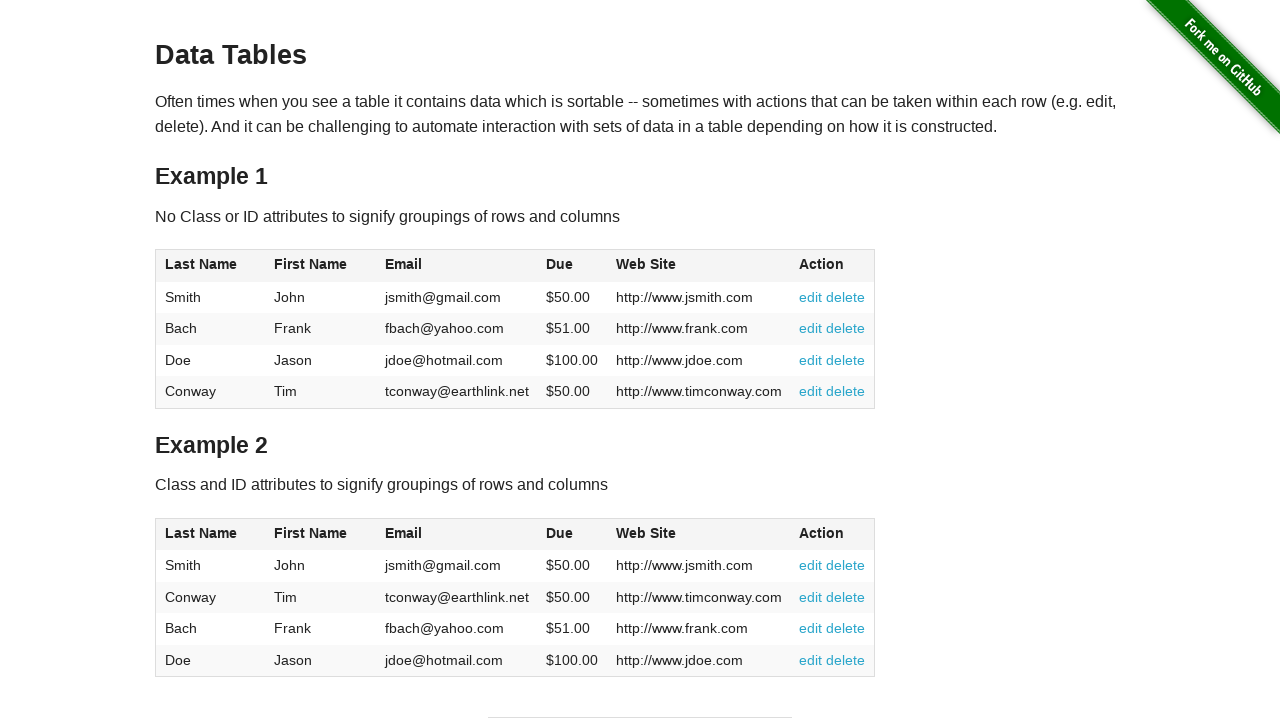

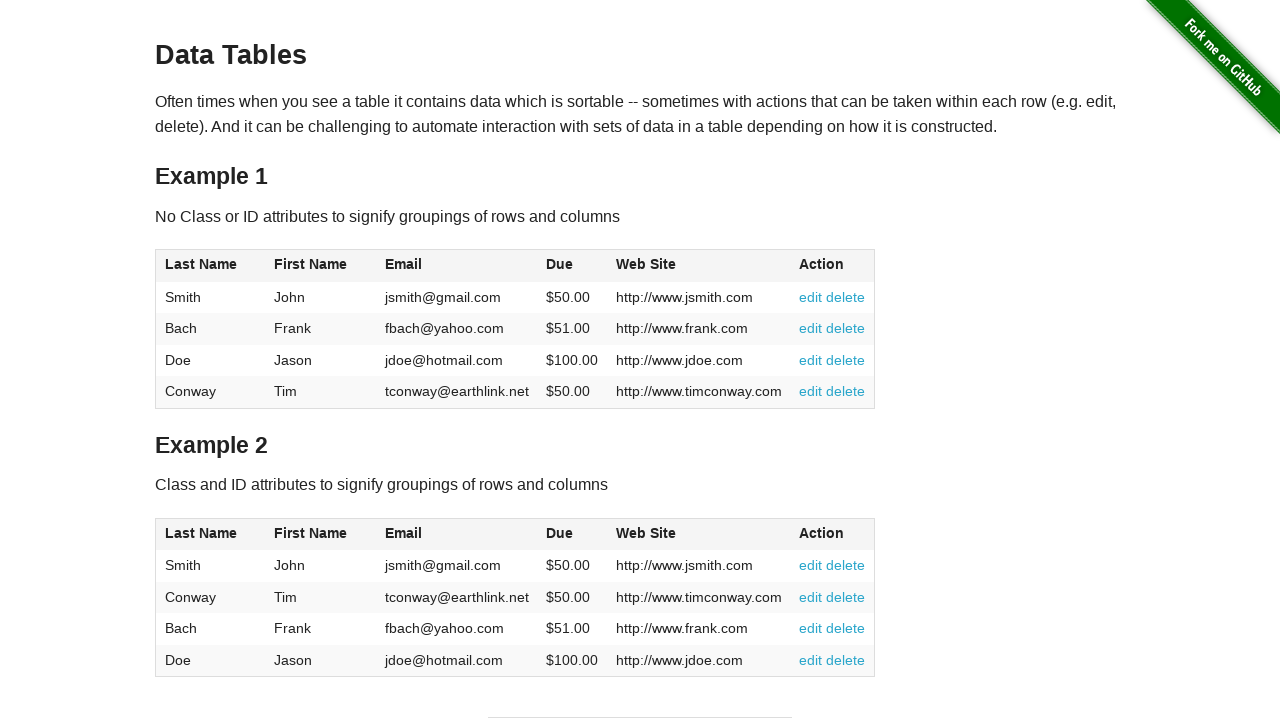